Tests the add/remove elements functionality by navigating to the add_remove_elements page, clicking "Add Element" twice to create two delete buttons, then clicking one delete button and verifying only one remains.

Starting URL: http://the-internet.herokuapp.com/

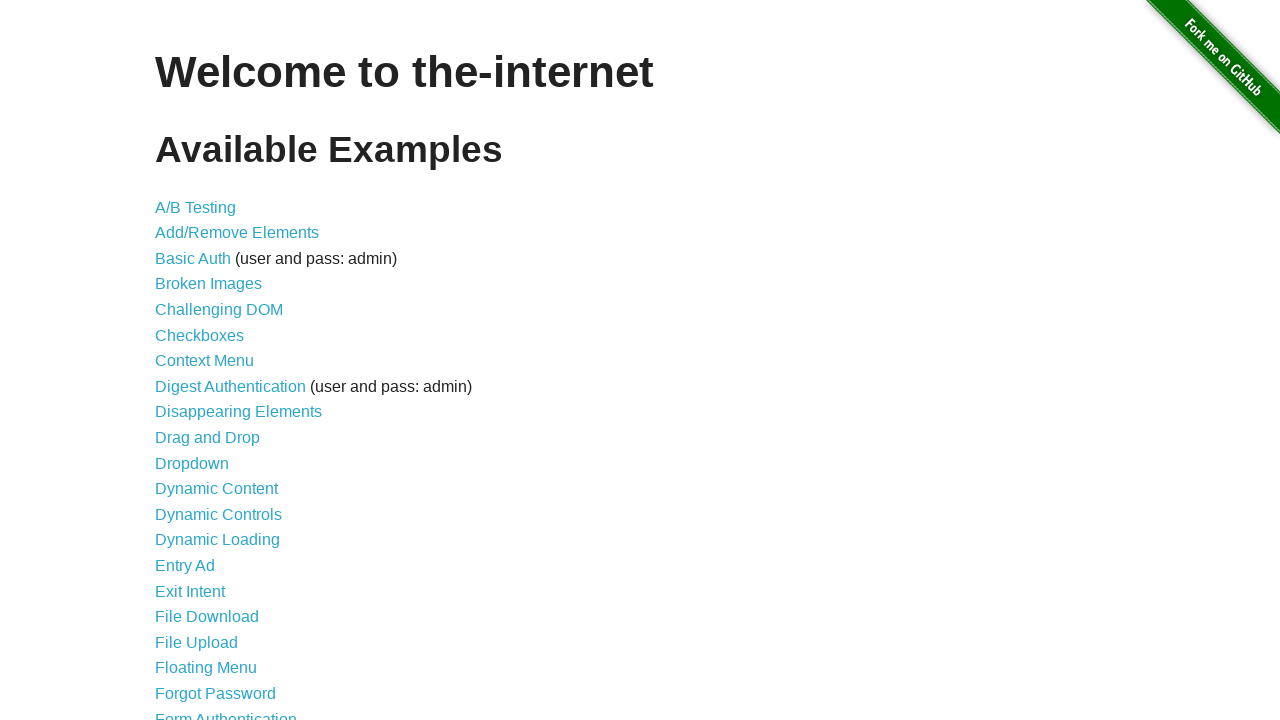

Navigated to the-internet.herokuapp.com homepage
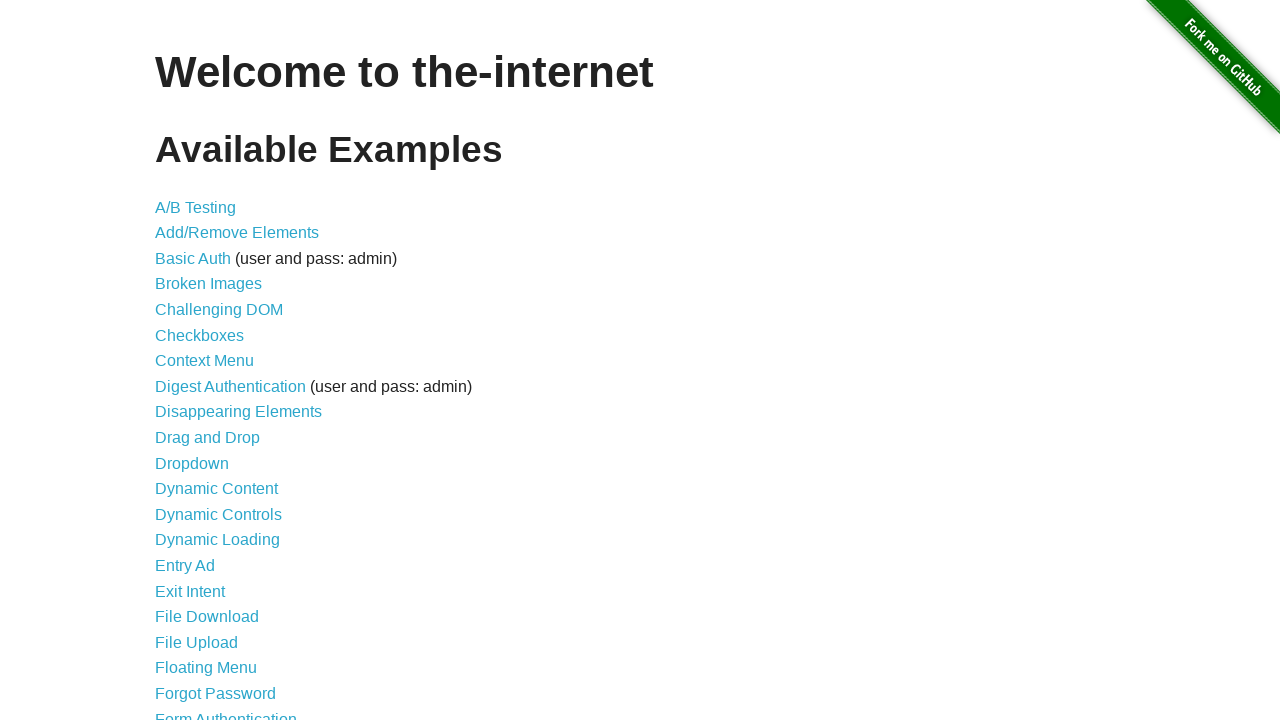

Clicked on the Add/Remove Elements link at (237, 233) on a[href='/add_remove_elements/']
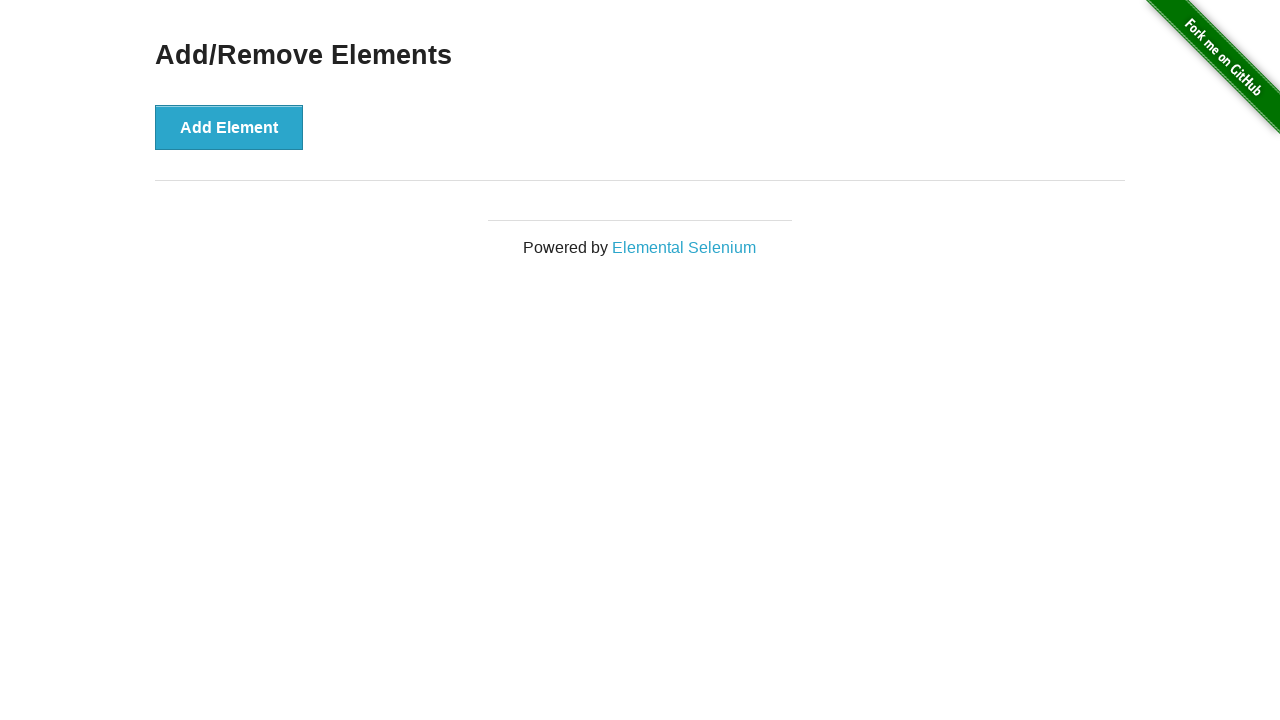

Clicked Add Element button (first time) at (229, 127) on button:text('Add Element')
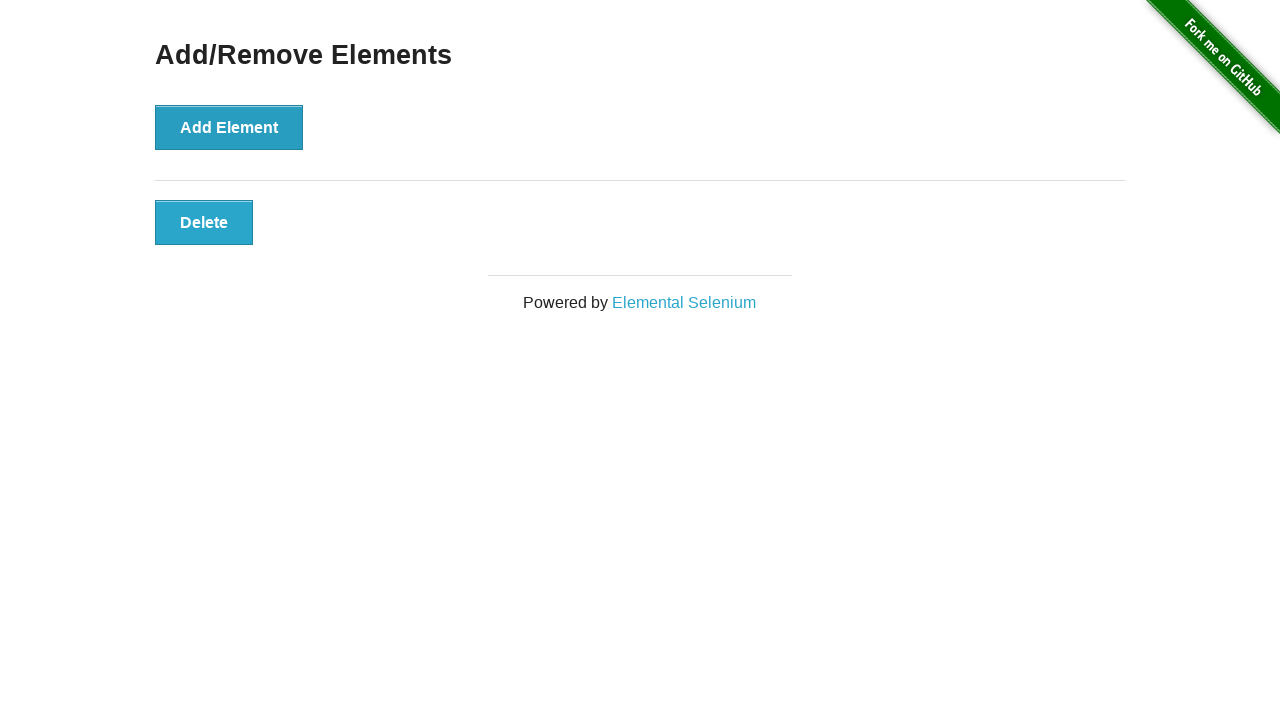

Clicked Add Element button (second time) at (229, 127) on button:text('Add Element')
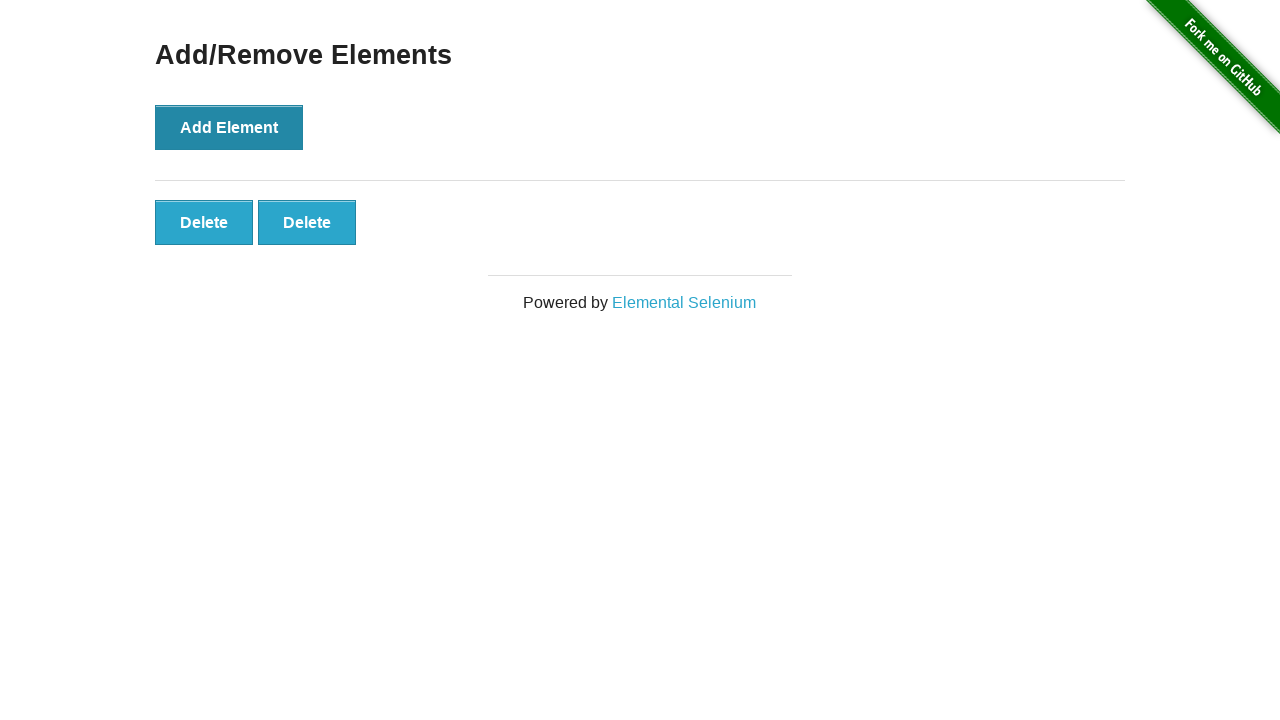

Clicked the first Delete button to remove one element at (204, 222) on button:text('Delete')
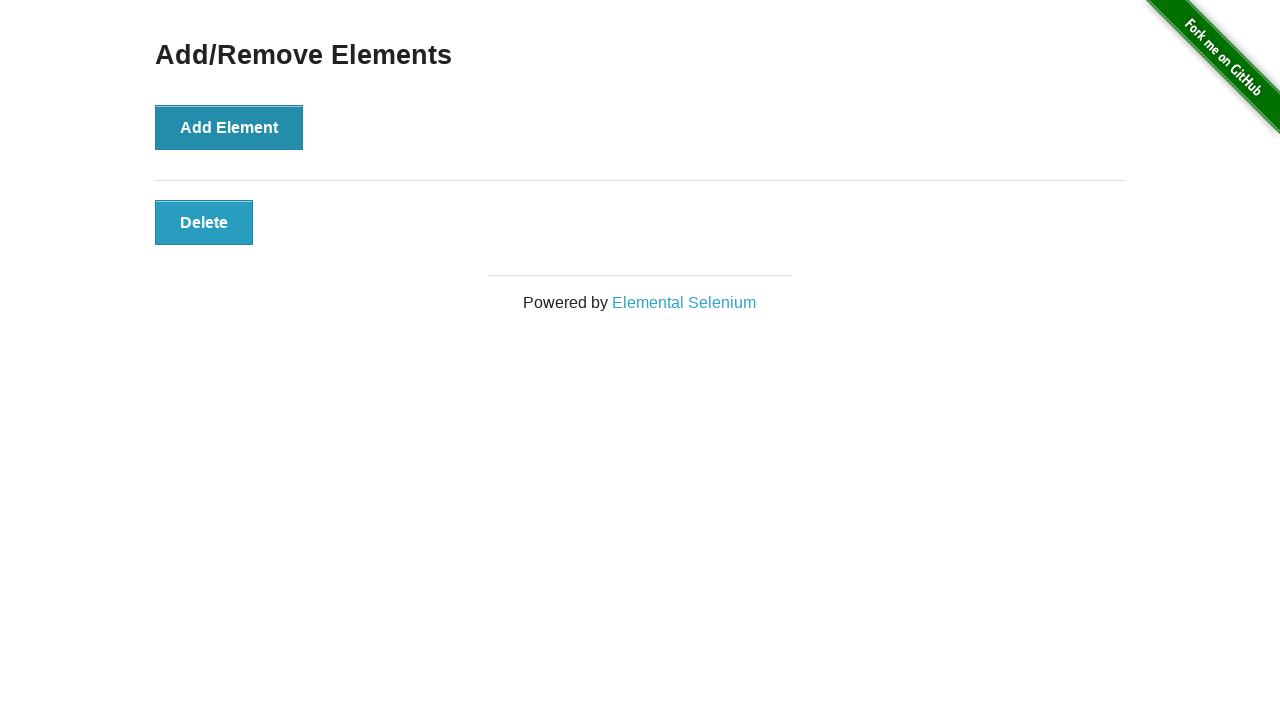

Verified that 1 delete button remains
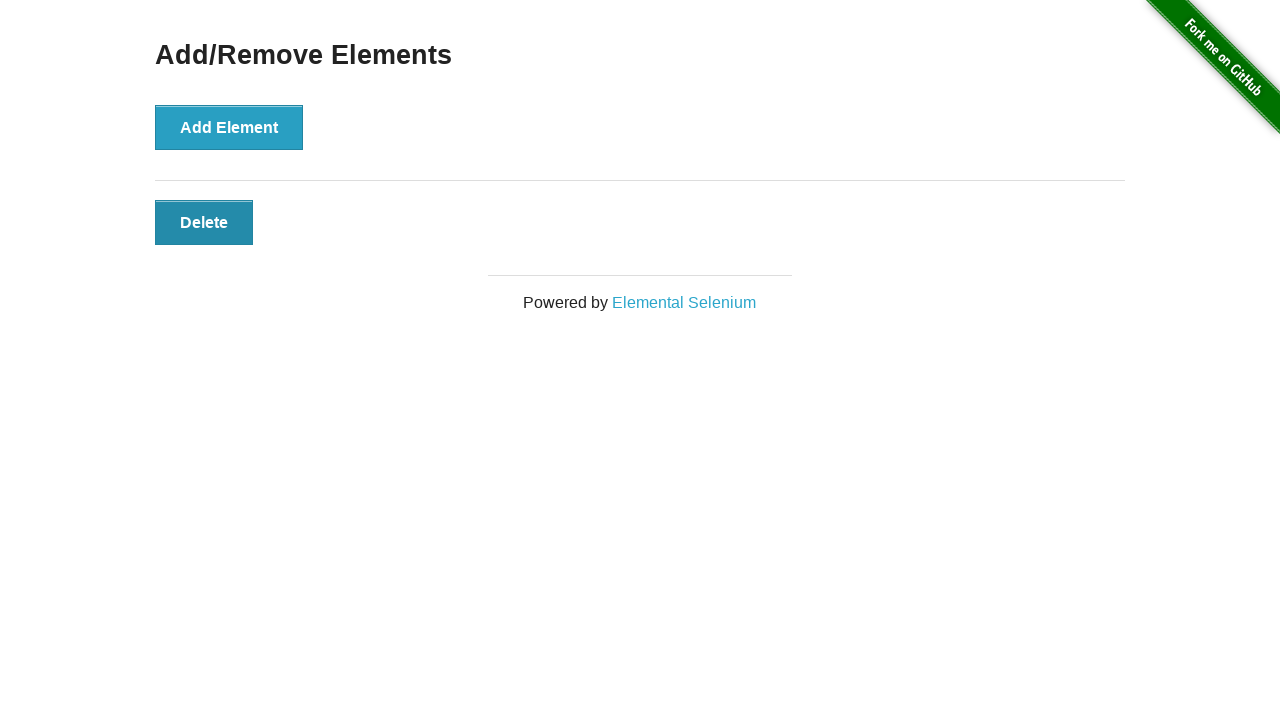

Assertion passed: exactly 1 delete button remains
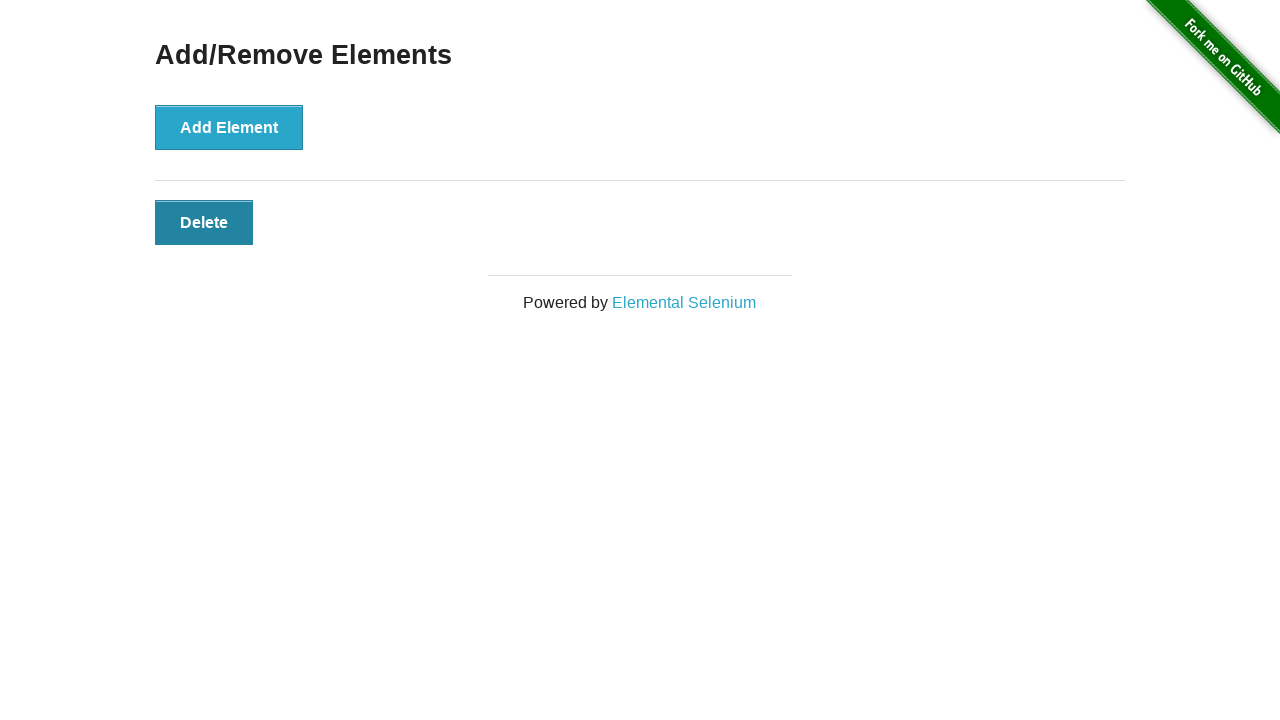

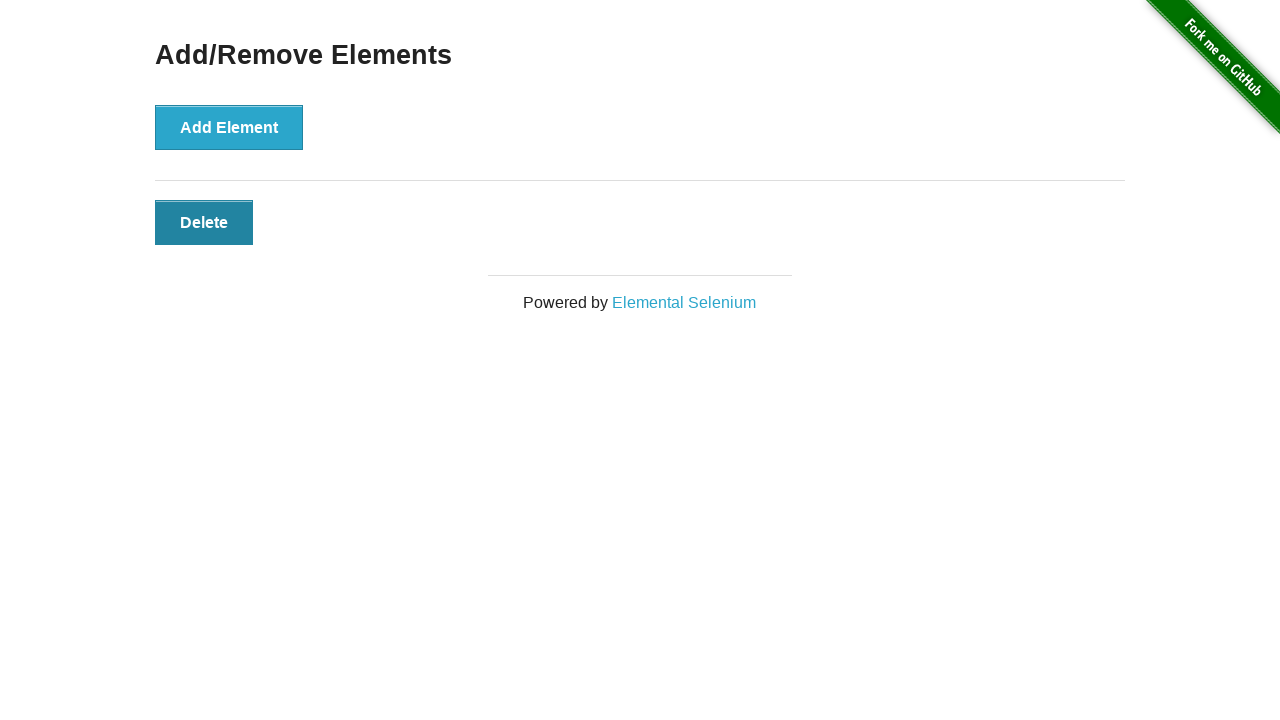